Navigates to a shop page and demonstrates various CSS selector techniques by highlighting different product category elements

Starting URL: https://keybooks.ro

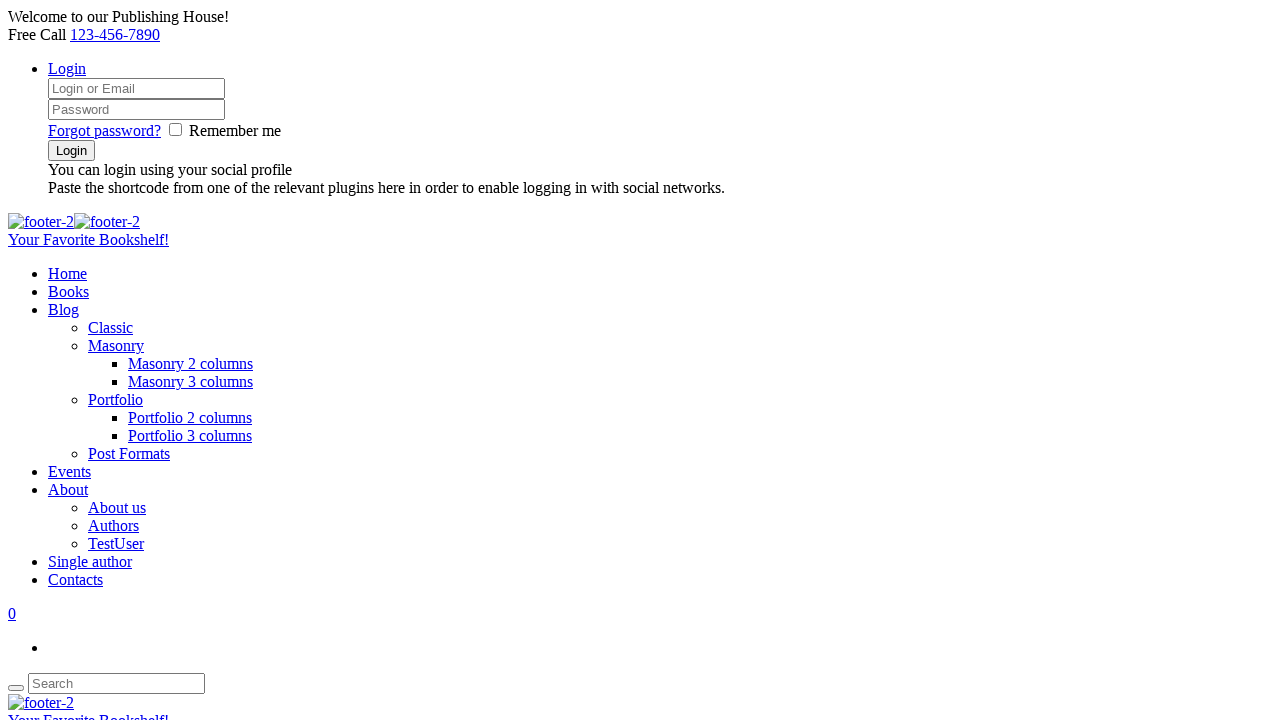

Clicked on shop link in the main menu at (68, 292) on div[class='menu_main_wrap'] a[href*='shop/']
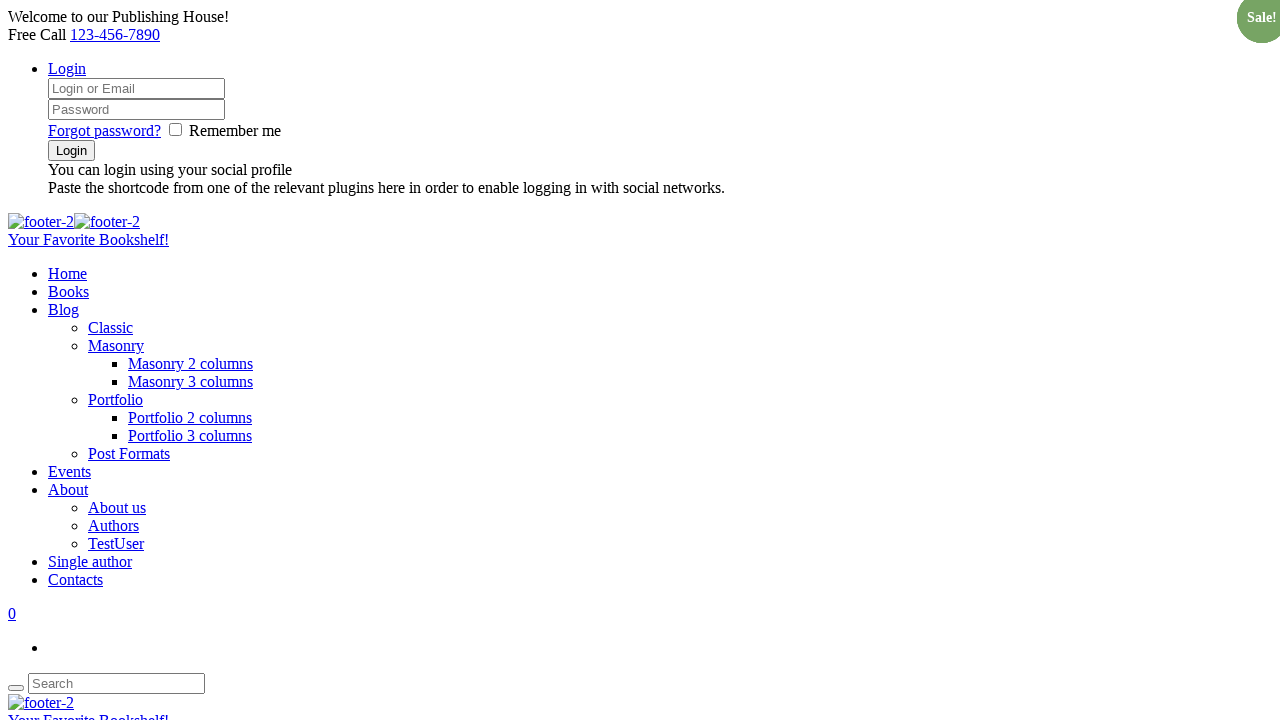

Scrolled down 1200 pixels to reveal product categories
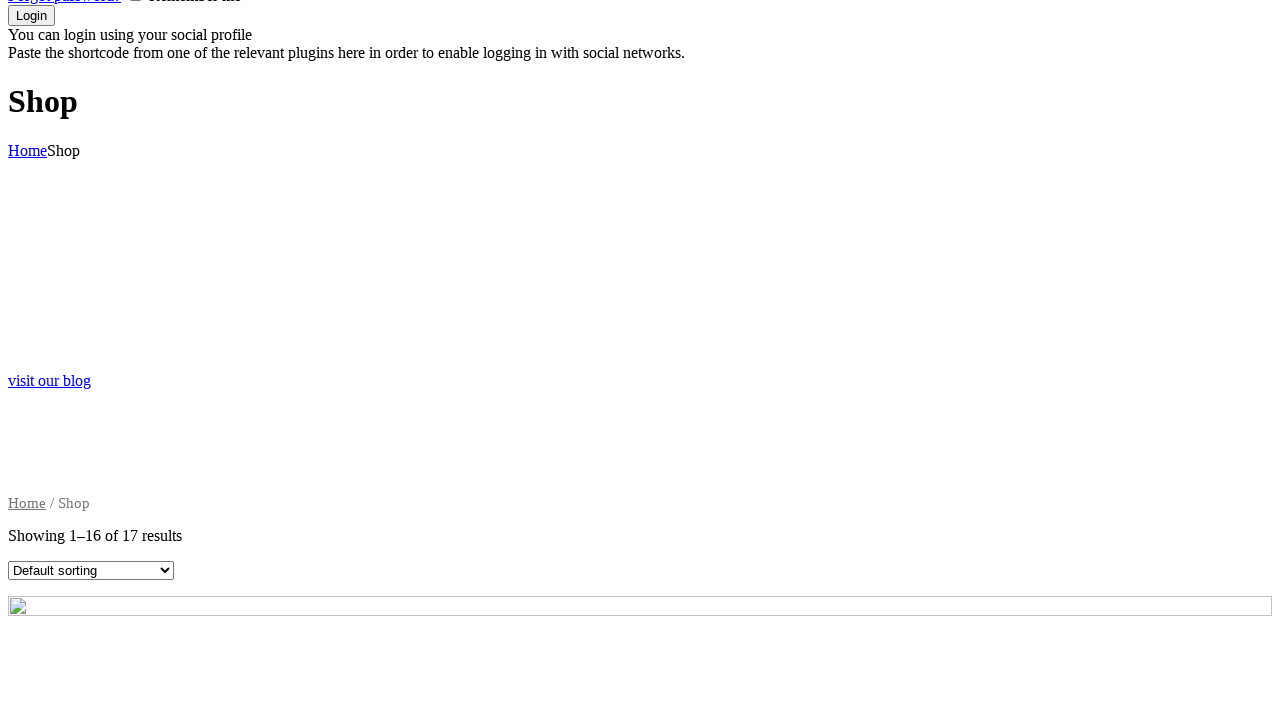

Product categories list loaded and became visible
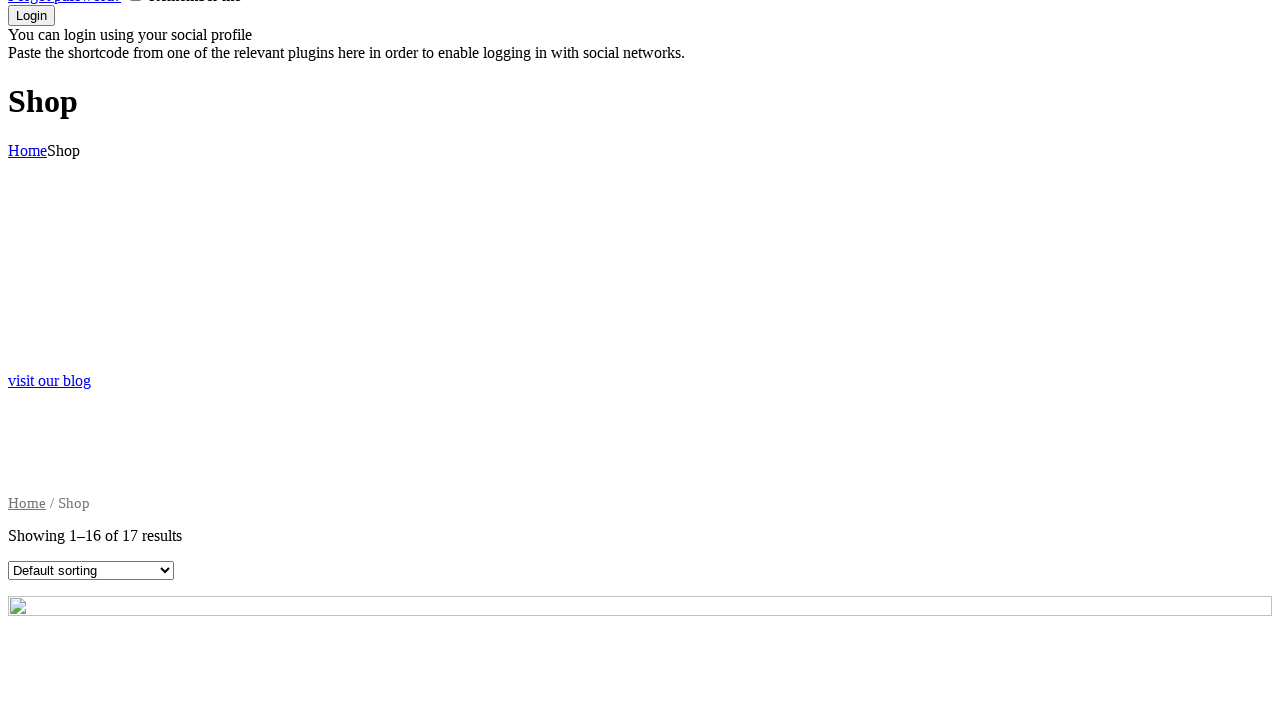

Highlighted first product category with yellow background and green border
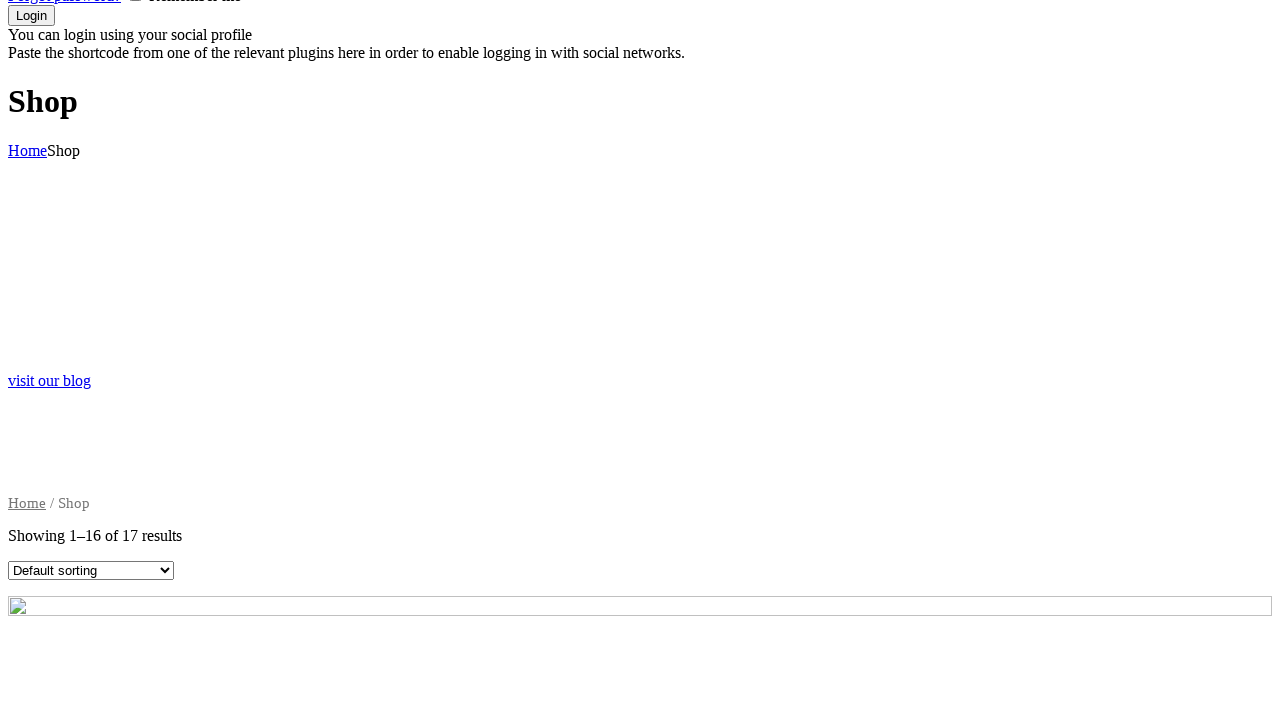

Highlighted last product category with yellow background and green border
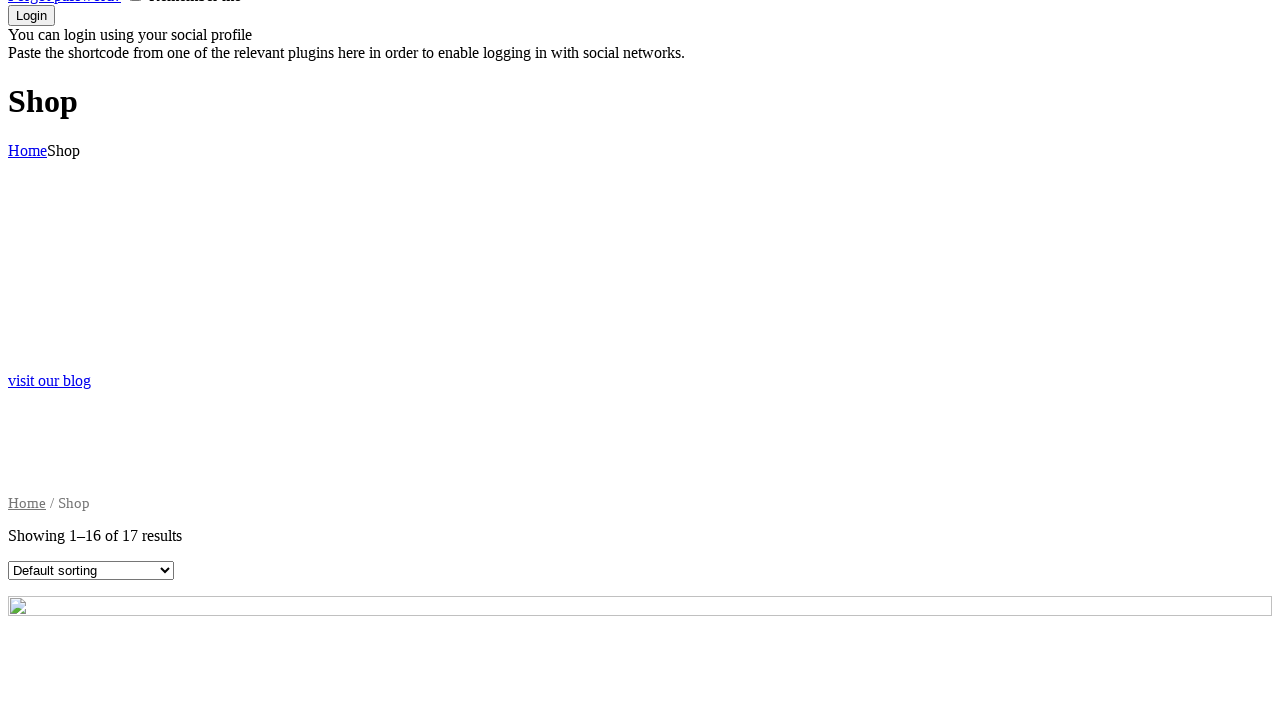

Highlighted 4th product category with yellow background and green border using nth-child selector
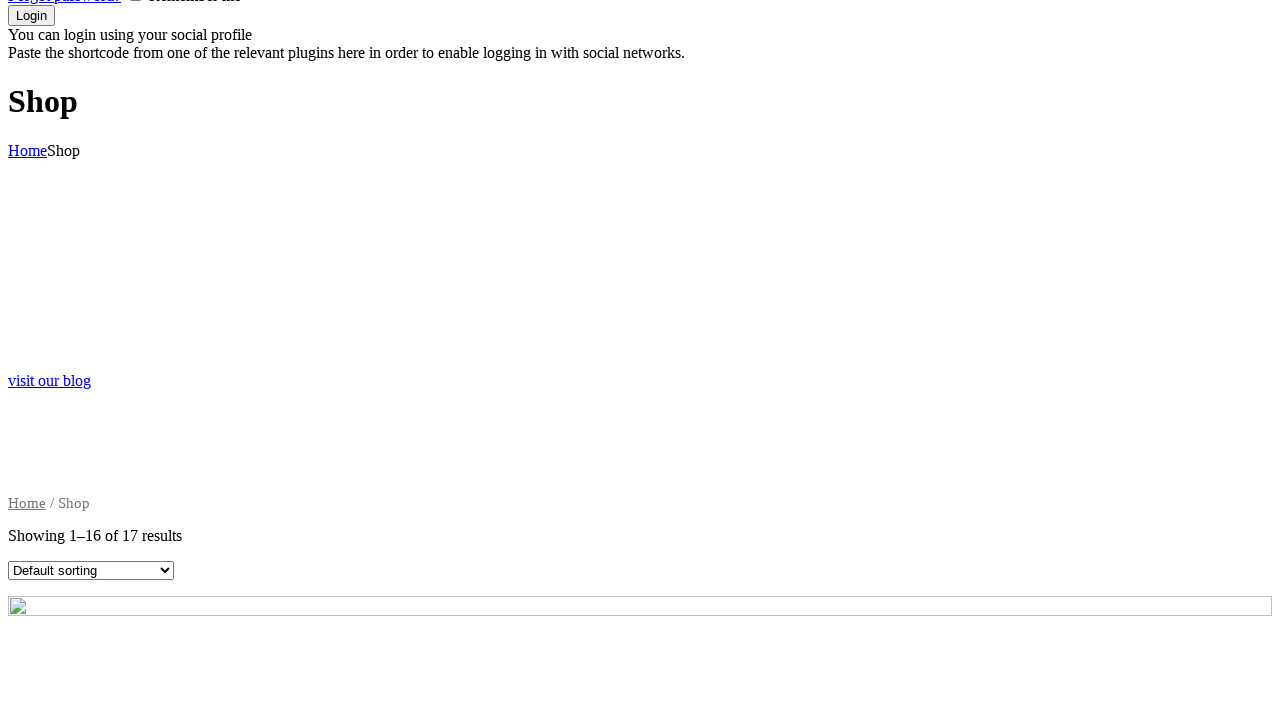

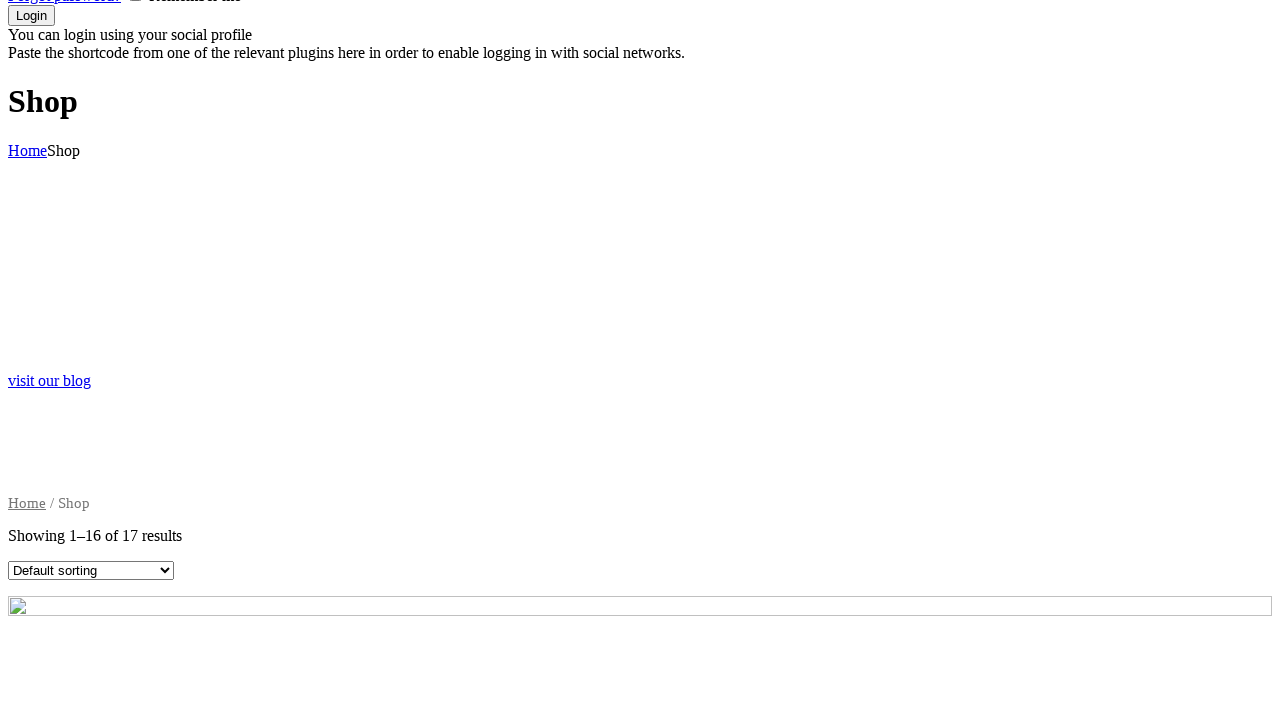